Navigates to a Qiita article page and adjusts the window size based on the page's scroll width

Starting URL: https://qiita.com/__init__/items/145462cdbb0f569a29cf

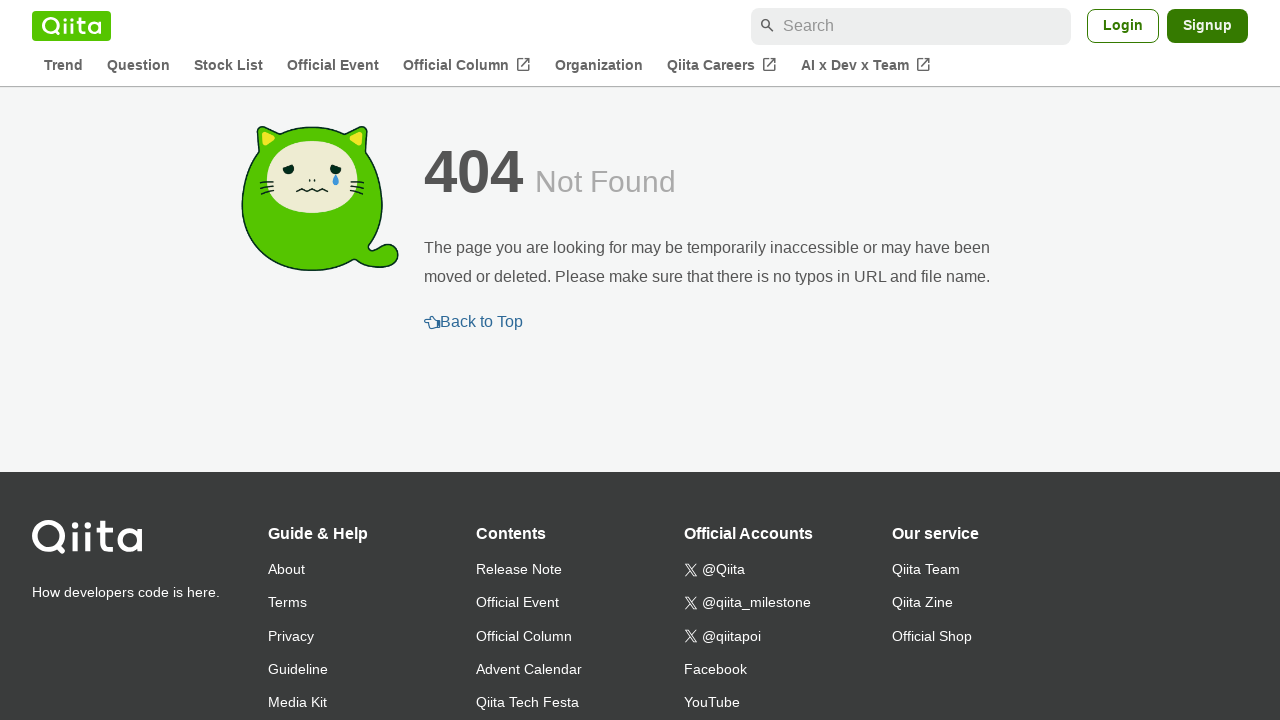

Navigated to Qiita article page
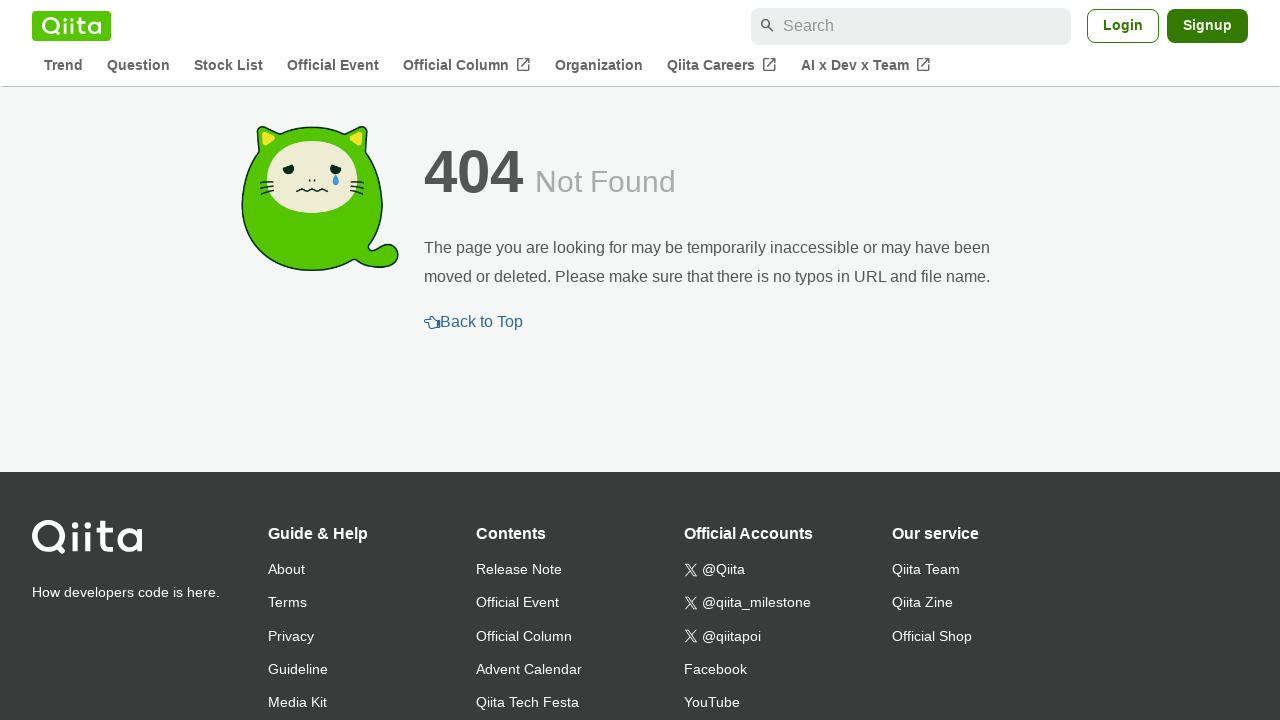

Retrieved page scroll width
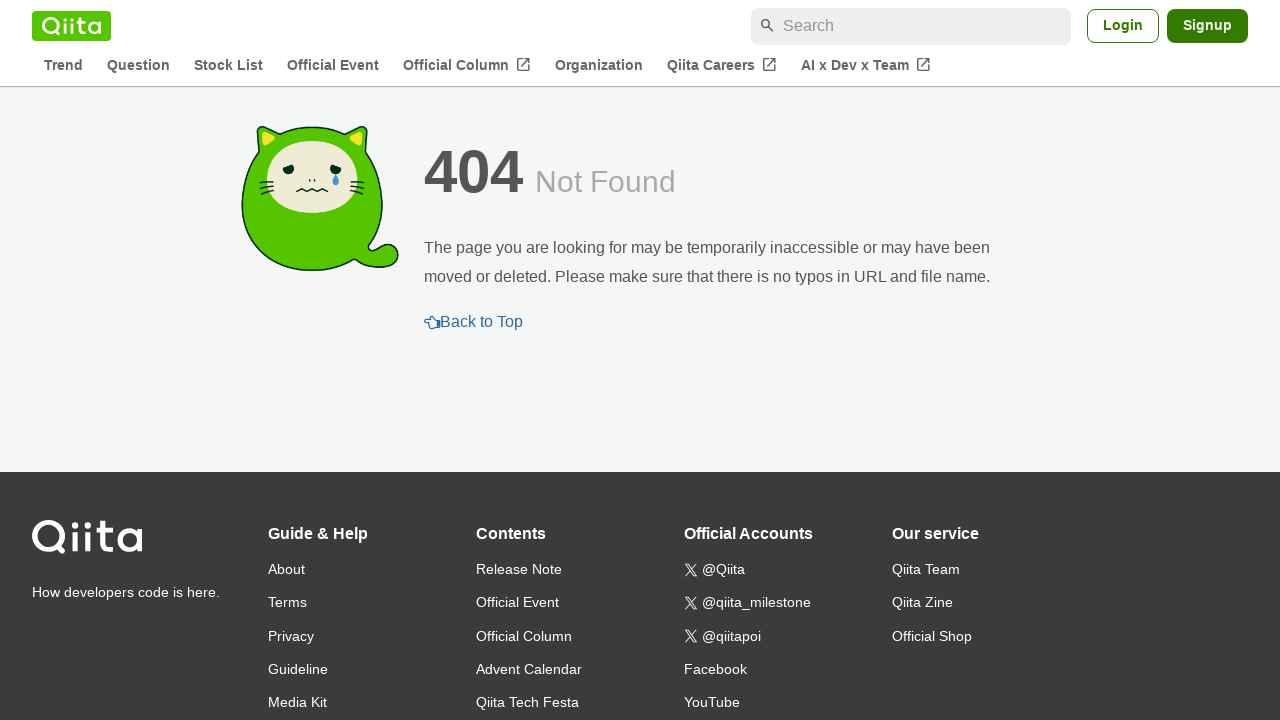

Set viewport size to 1280x500 based on page scroll width
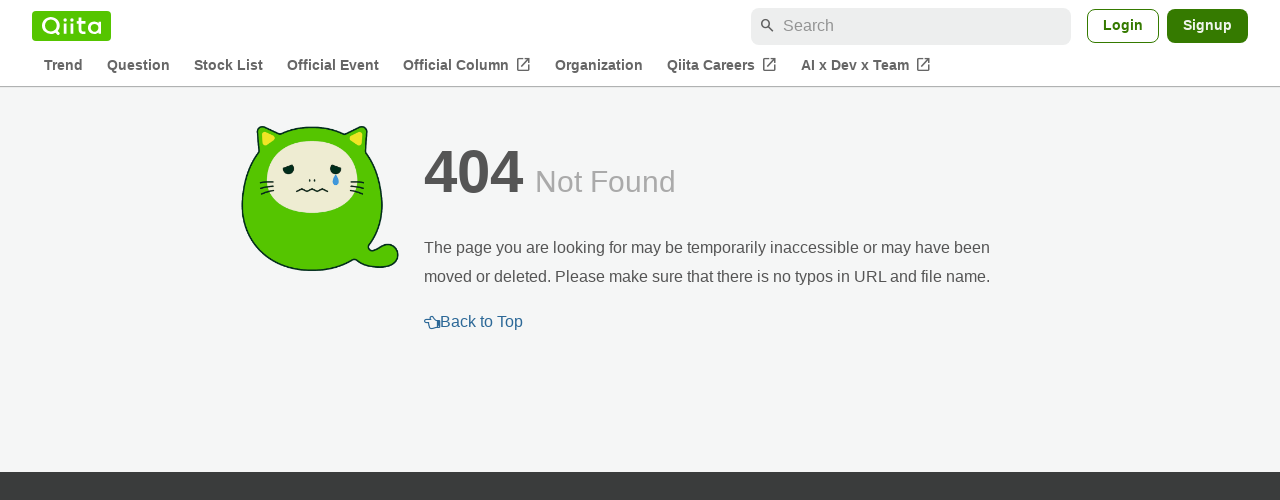

Waited for page to stabilize after viewport resize
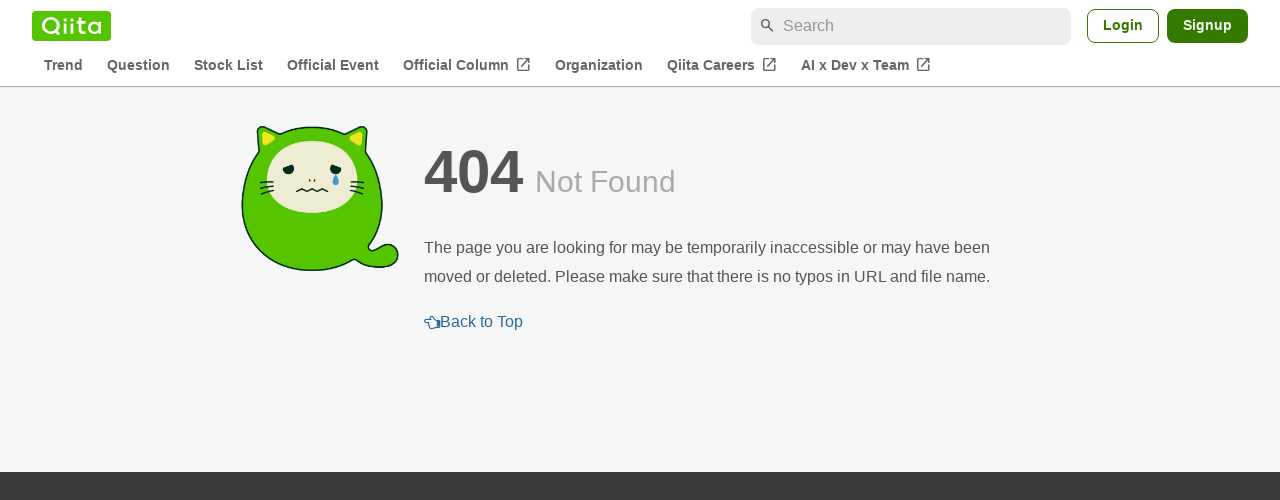

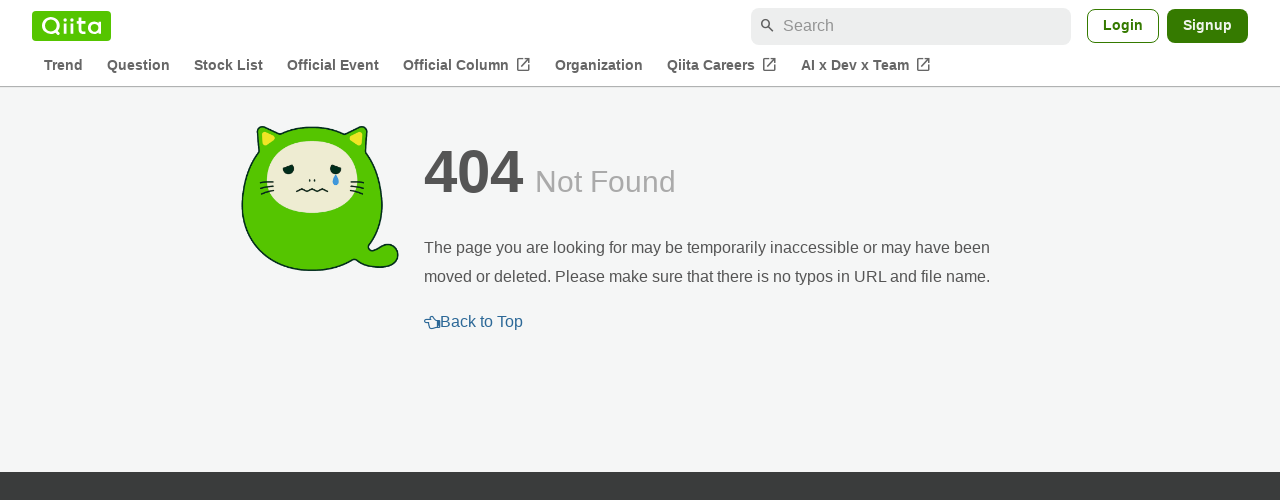